Clicks the second checkbox to uncheck it and verifies it becomes deselected

Starting URL: http://the-internet.herokuapp.com/checkboxes

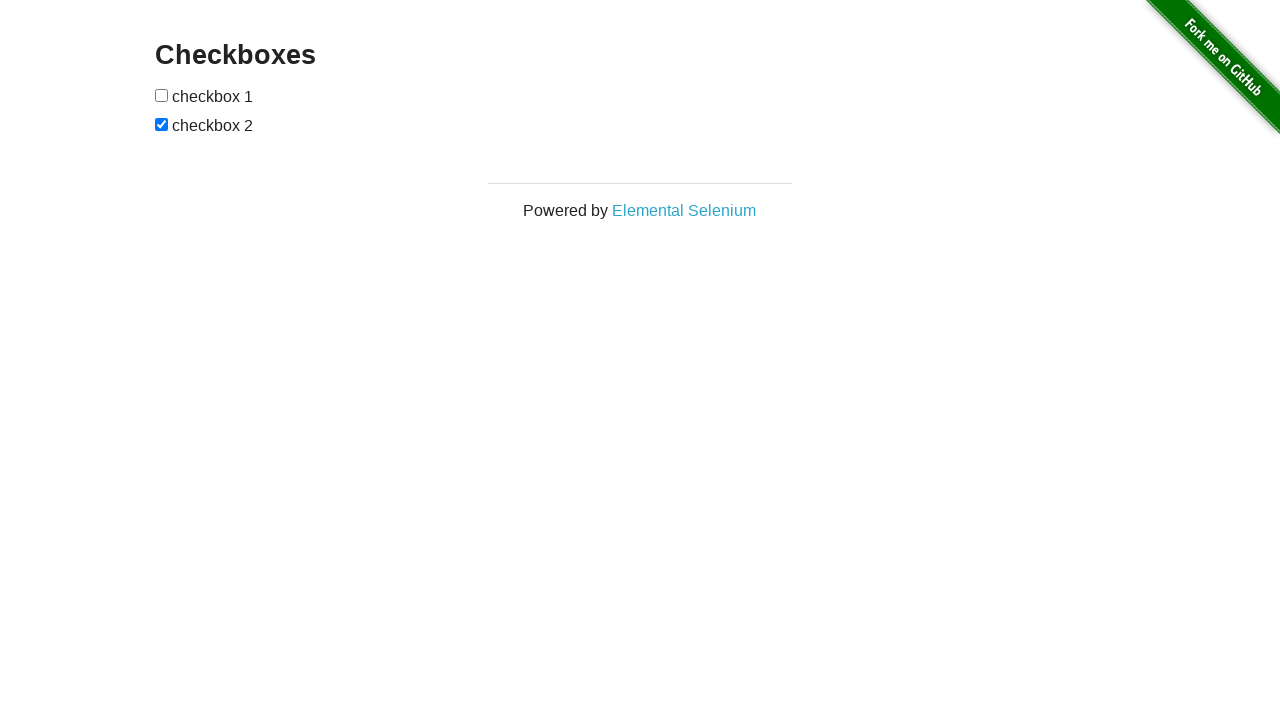

Located the second checkbox element
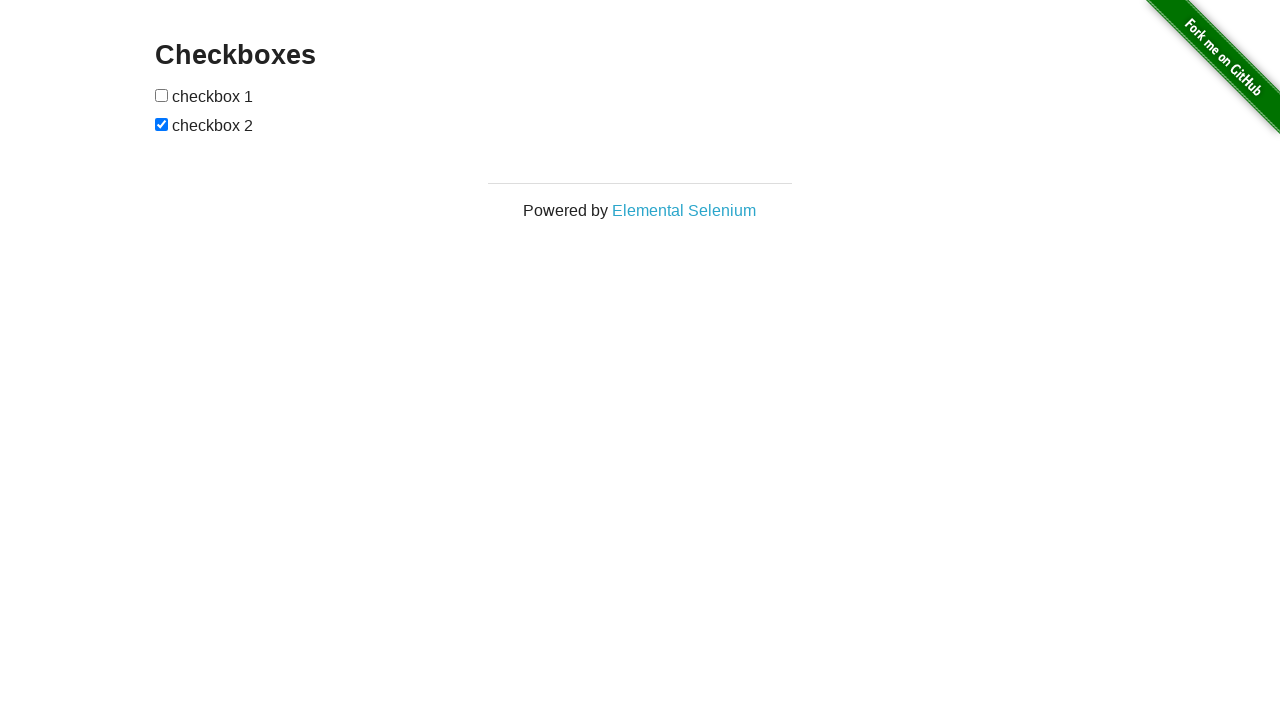

Clicked the second checkbox to uncheck it at (162, 124) on #checkboxes input[type='checkbox'] >> nth=1
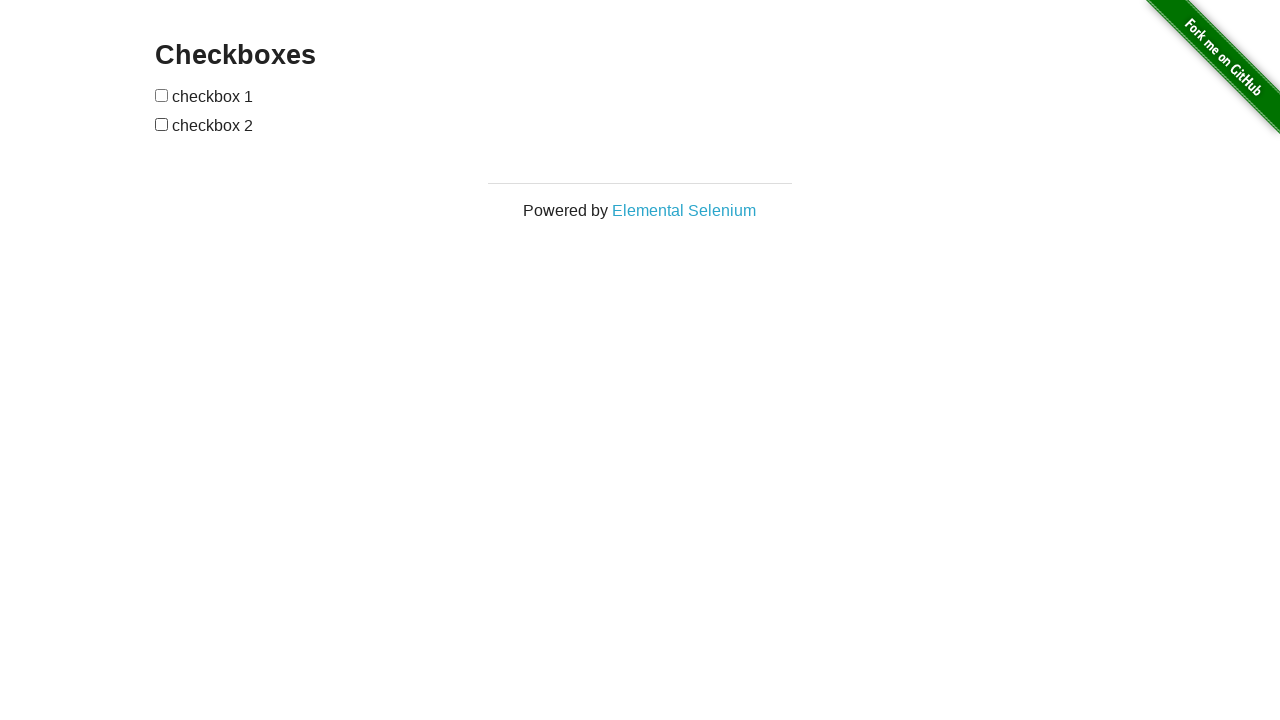

Verified that the second checkbox is now unchecked
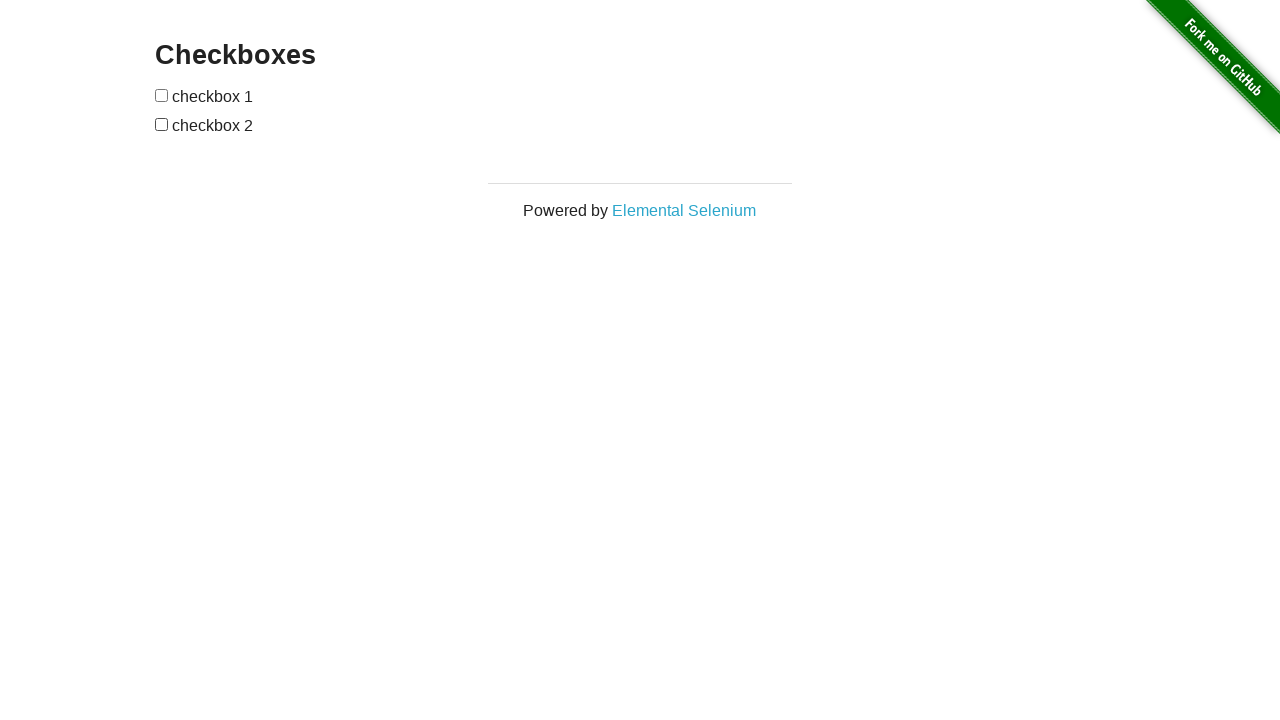

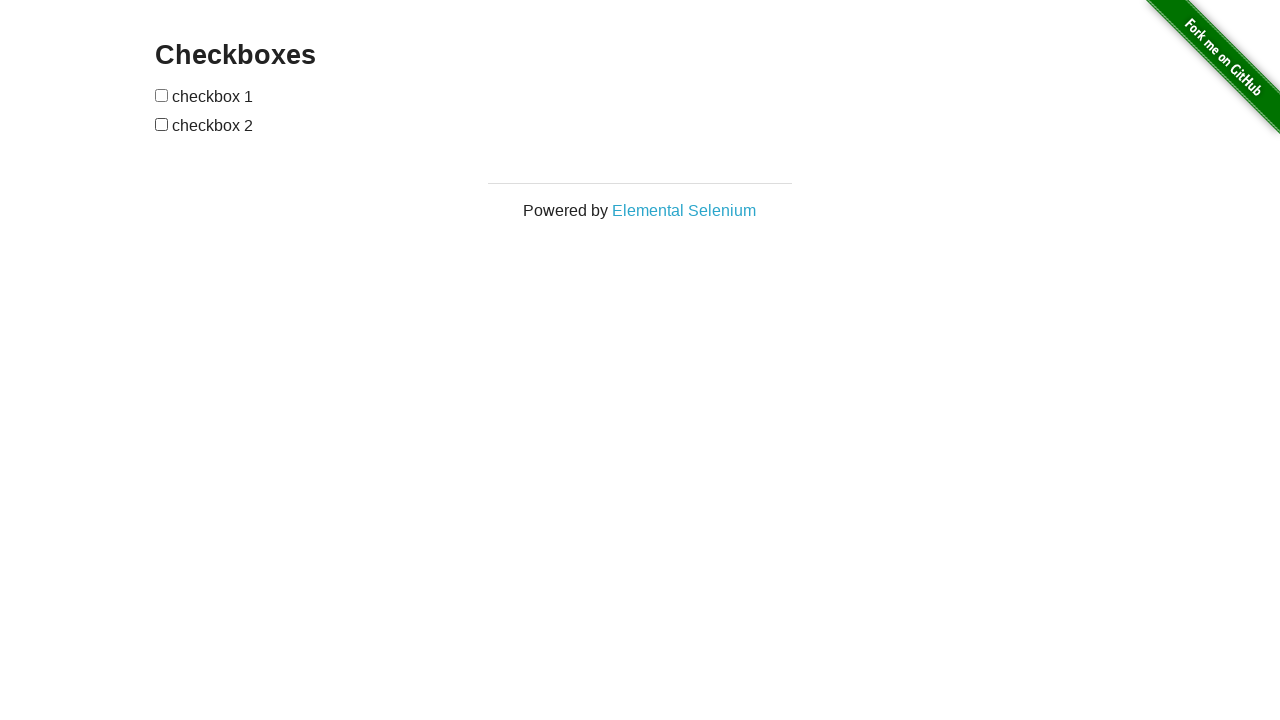